Tests JavaScript prompt alert functionality by clicking the prompt button, entering text, and verifying the result message

Starting URL: https://the-internet.herokuapp.com/javascript_alerts

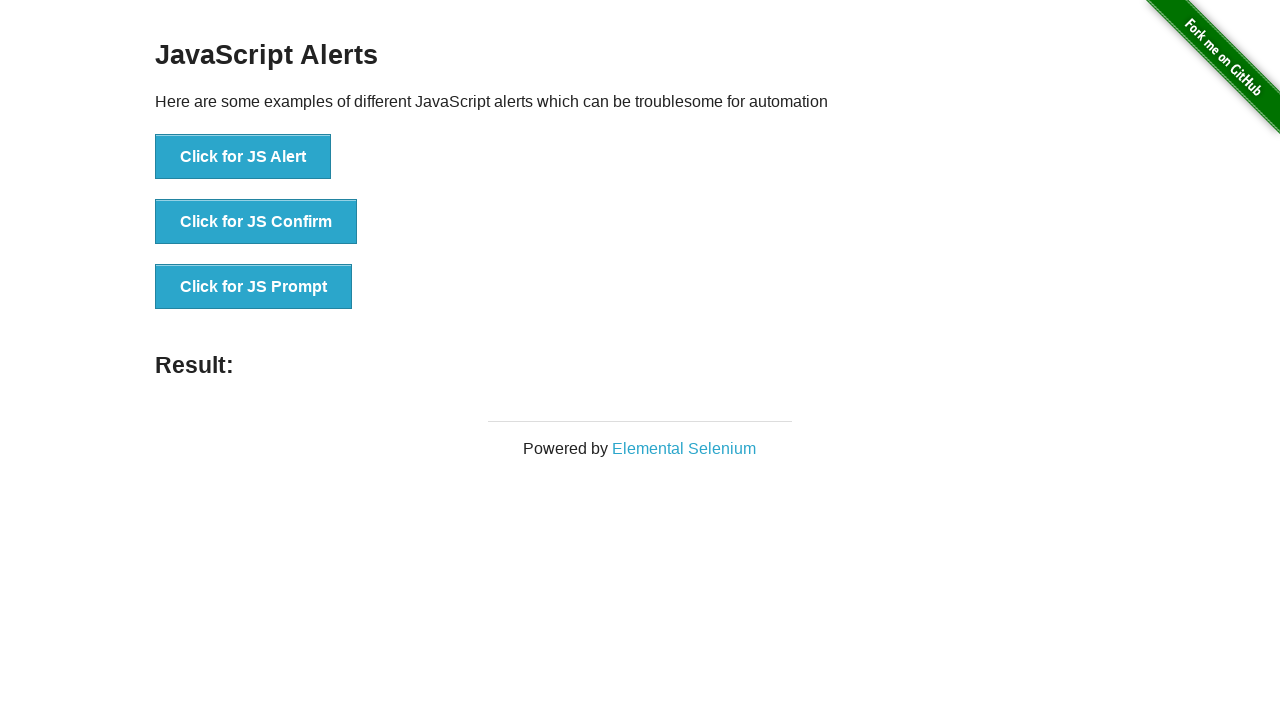

Clicked the JavaScript prompt button at (254, 287) on button[onclick='jsPrompt()']
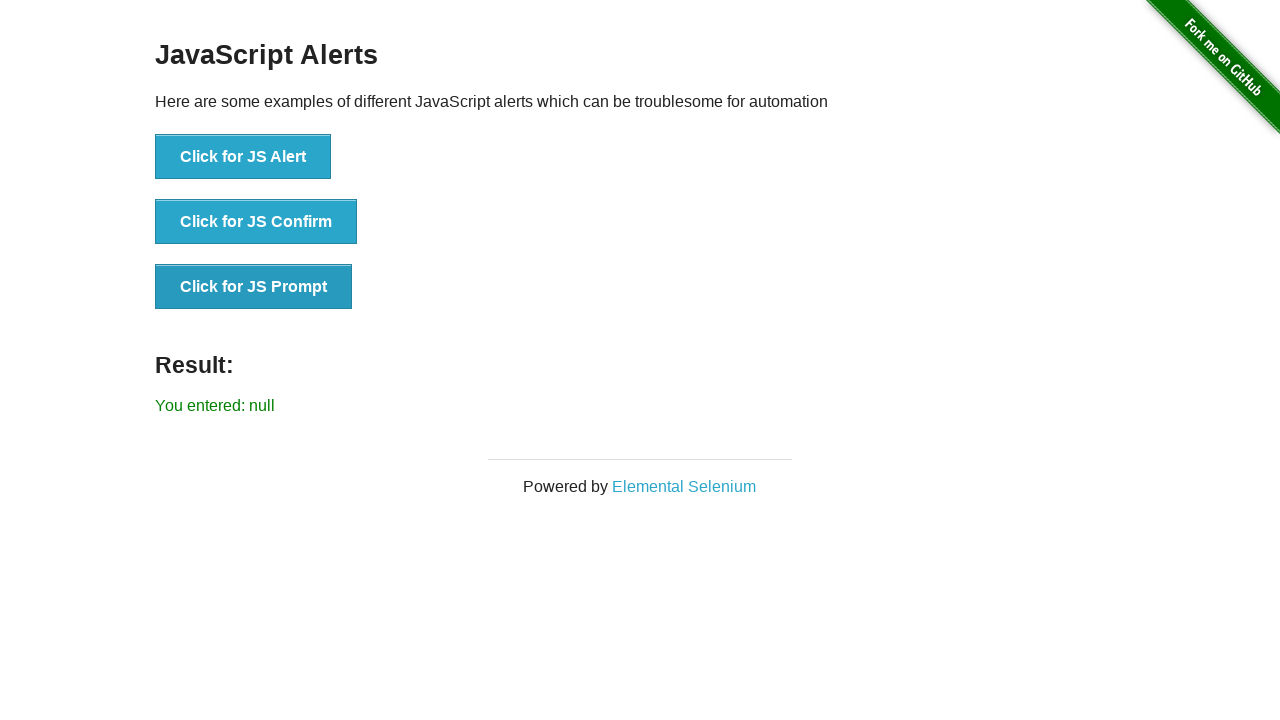

Set up dialog handler to accept prompt with text 'Emrah Saglam'
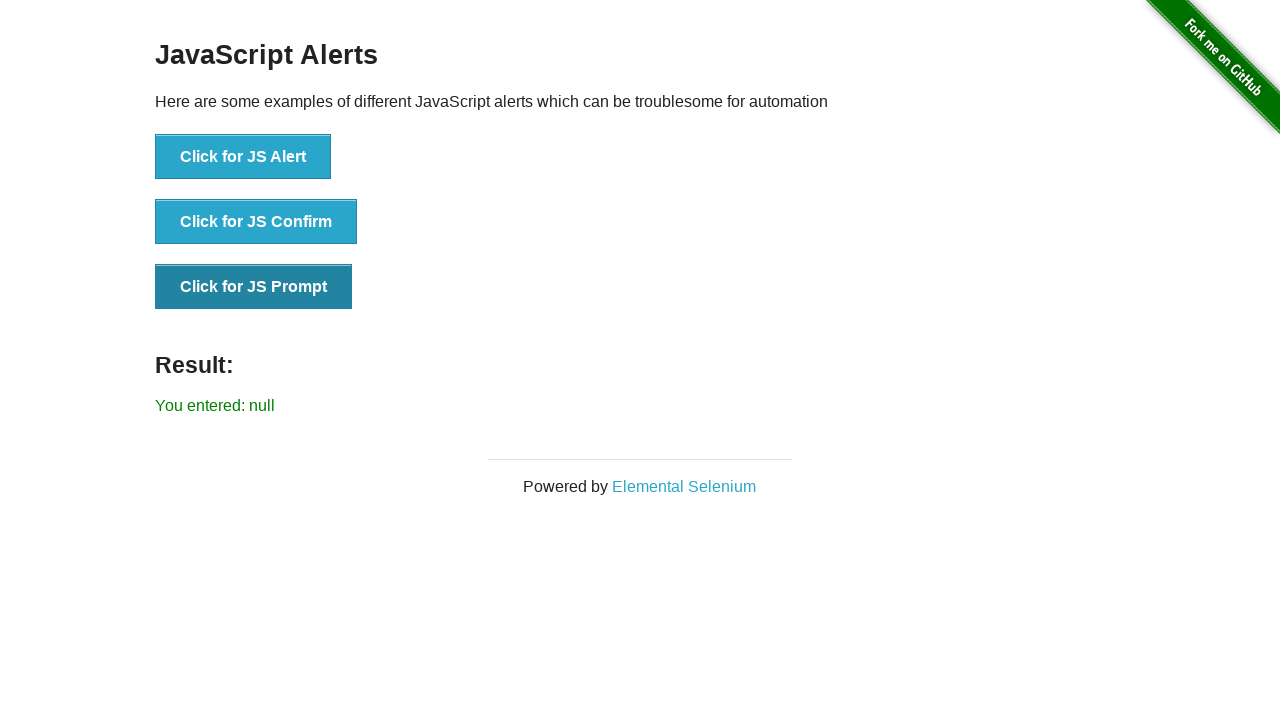

Clicked the JavaScript prompt button to trigger the dialog at (254, 287) on button[onclick='jsPrompt()']
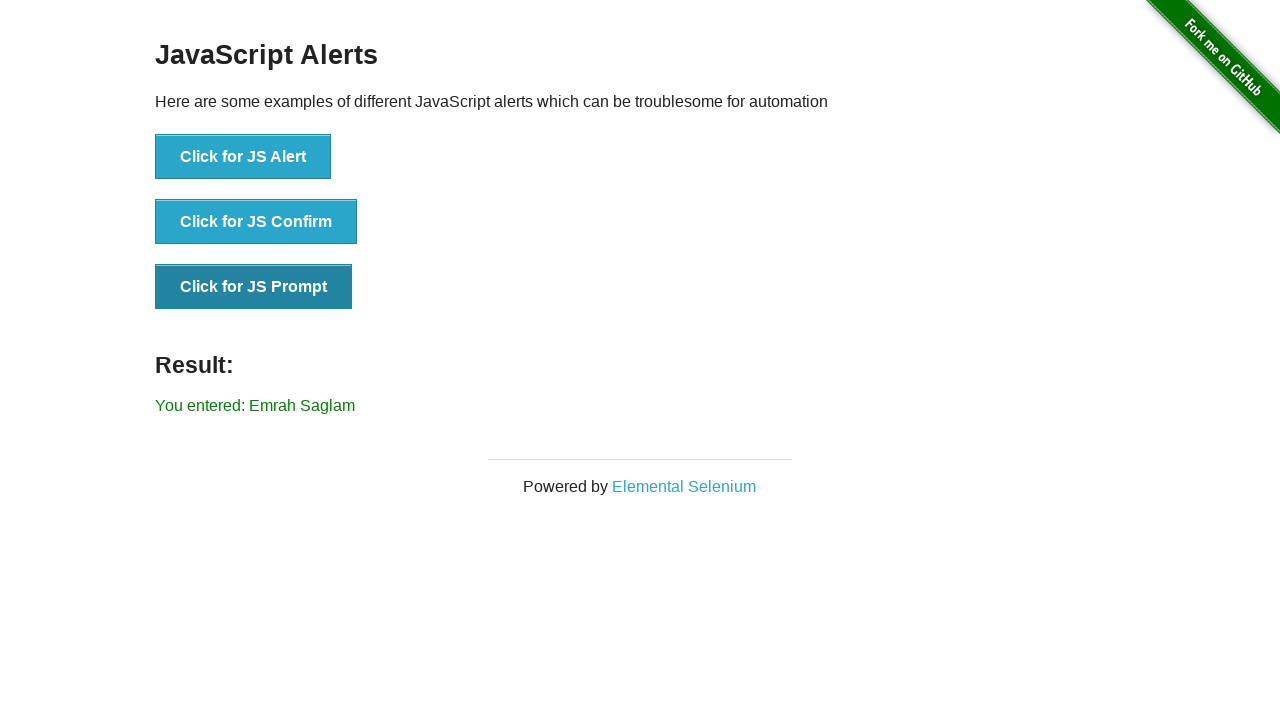

Located the result element
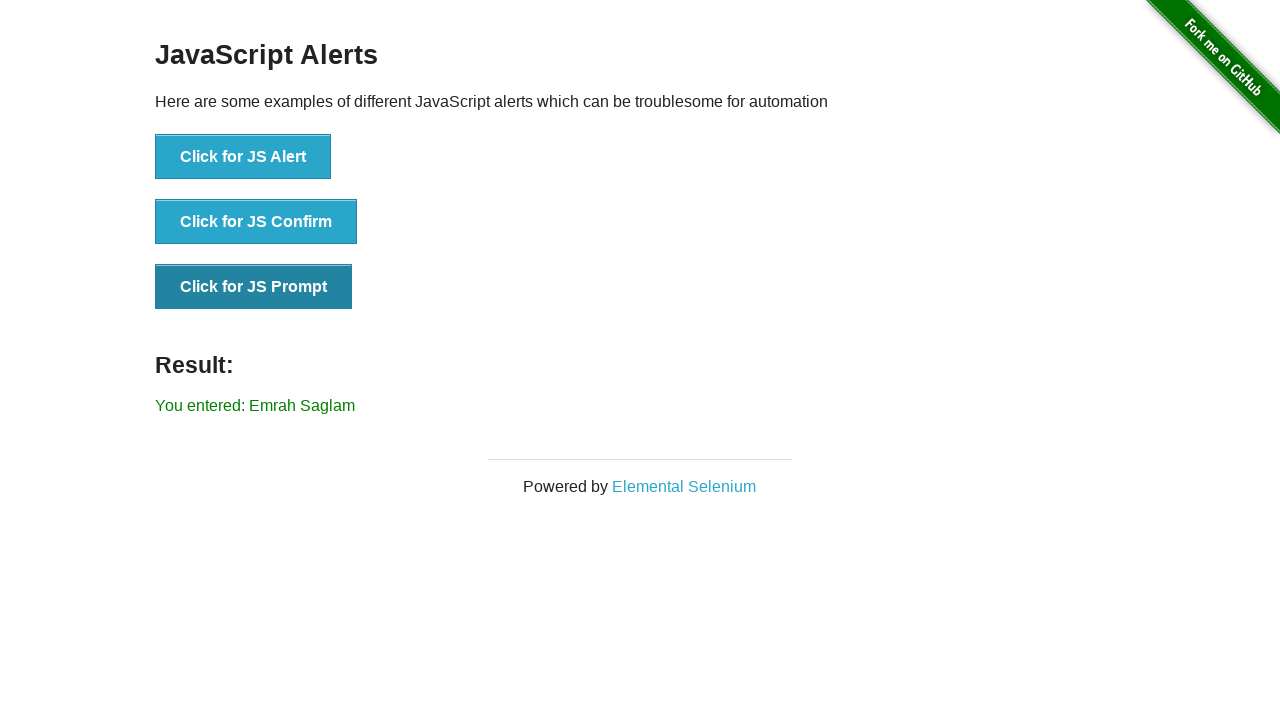

Verified that the result text matches 'You entered: Emrah Saglam'
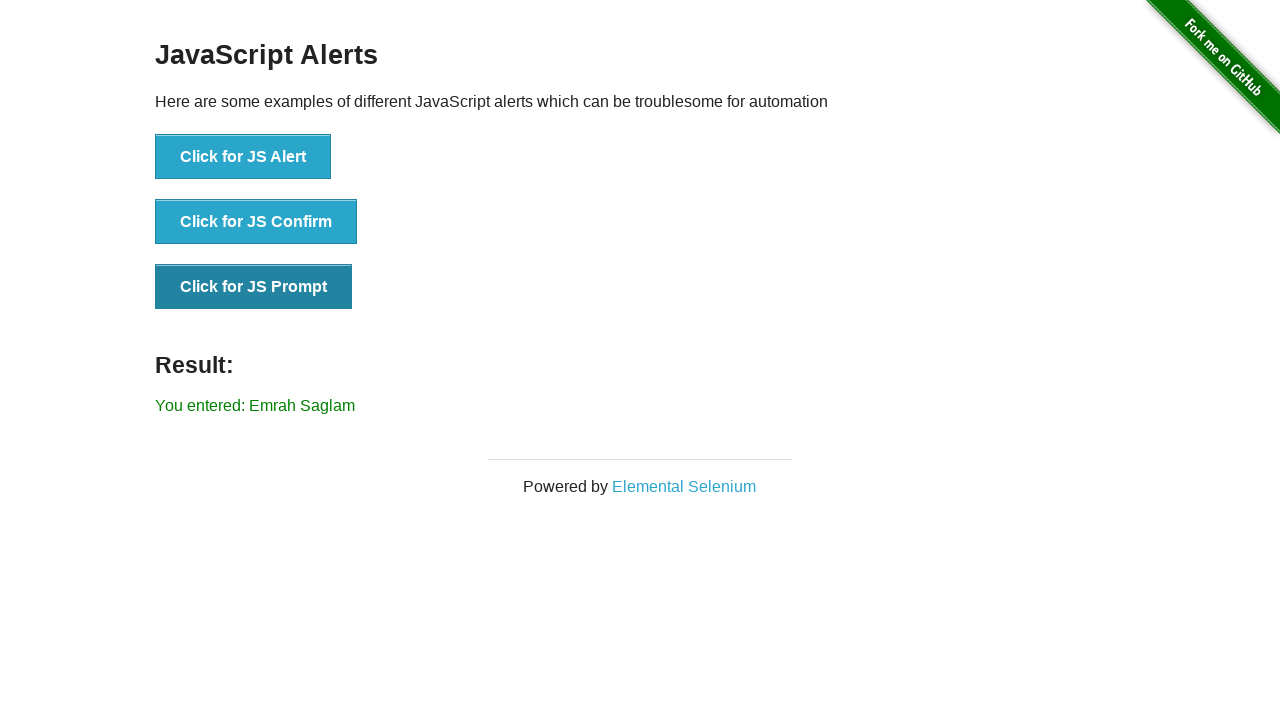

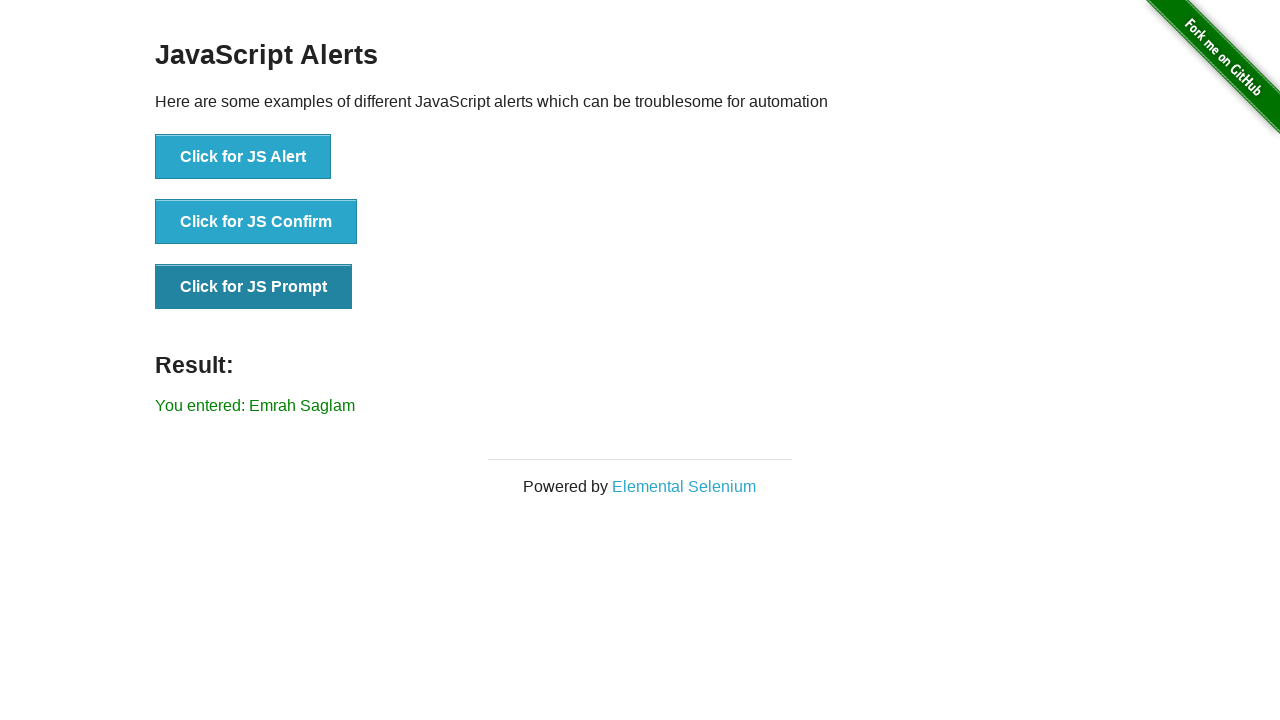